Tests JavaScript alert handling by navigating to the JS Alerts page, triggering an alert, and accepting it

Starting URL: https://the-internet.herokuapp.com

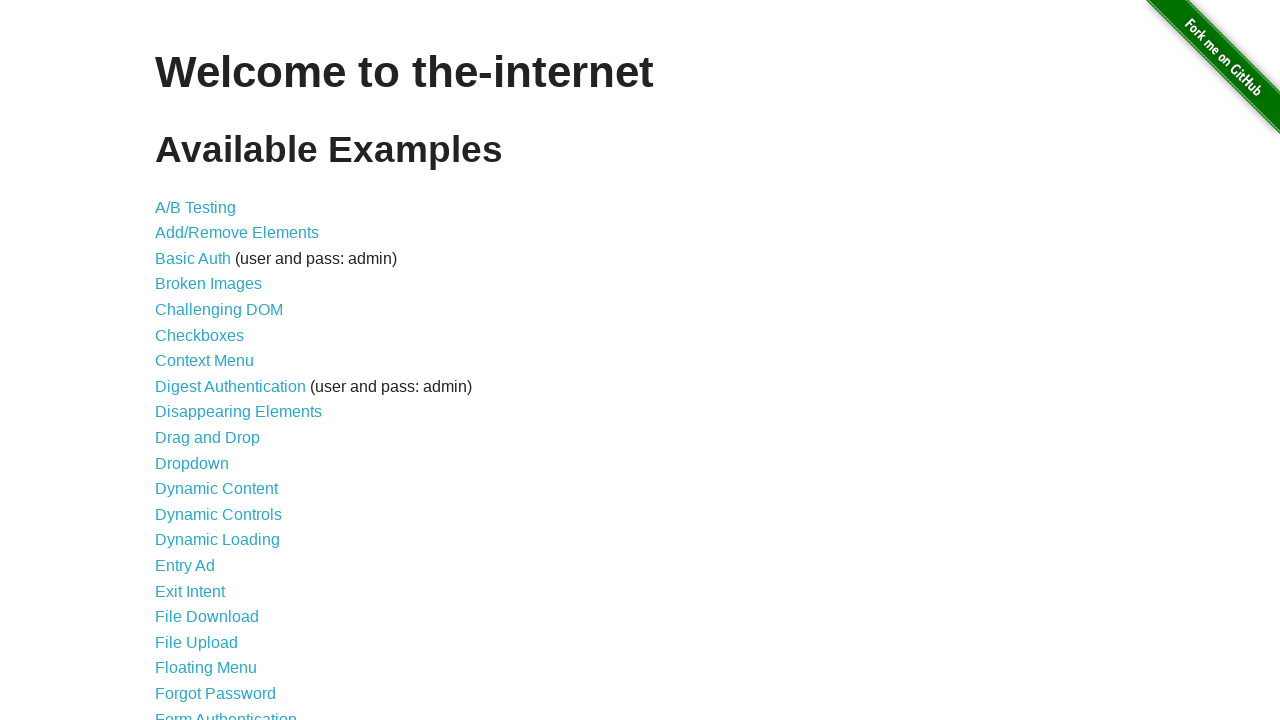

Clicked on the JavaScript Alerts link at (214, 361) on a[href='/javascript_alerts']
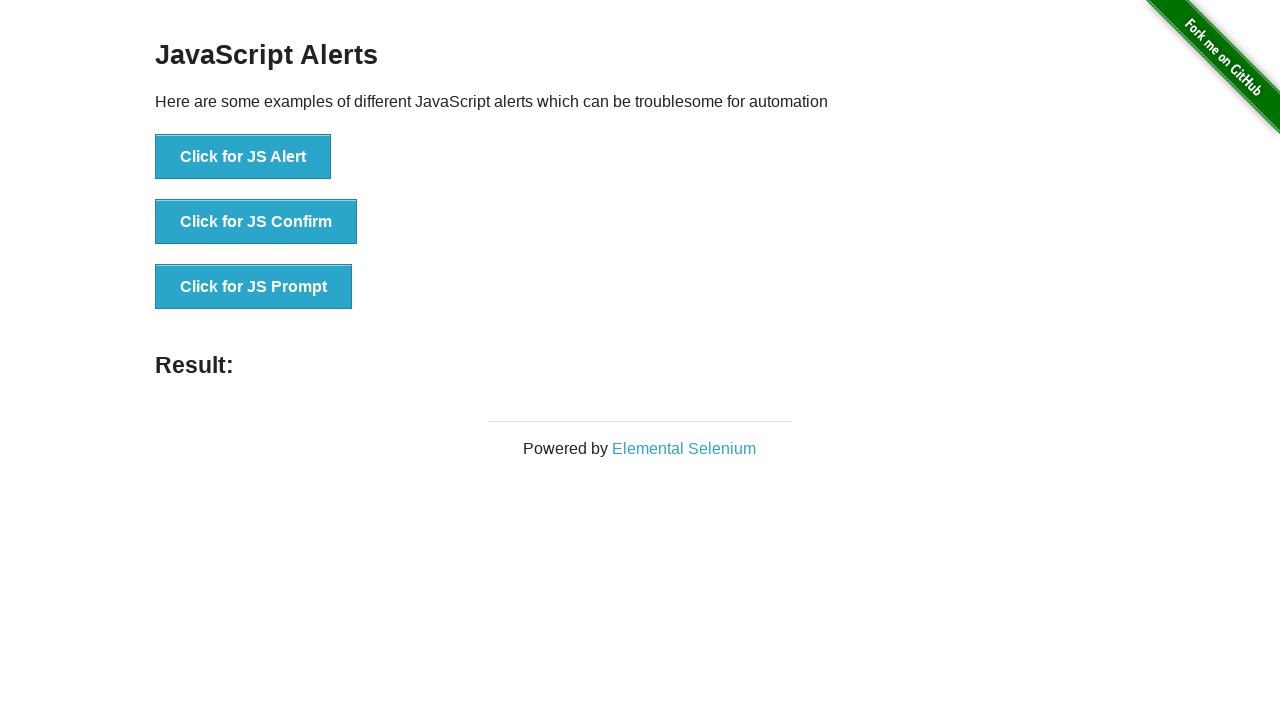

Set up dialog handler to accept alerts
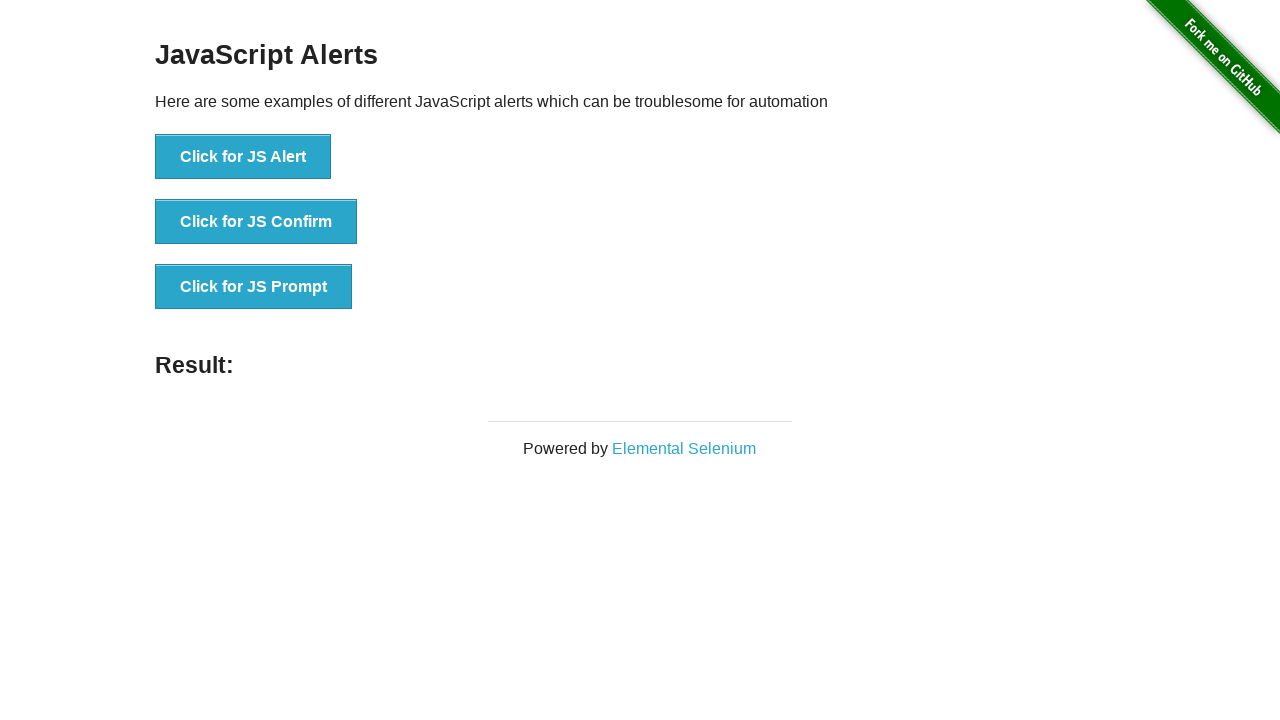

Clicked the JS Alert button to trigger the alert at (243, 157) on button[onclick='jsAlert()']
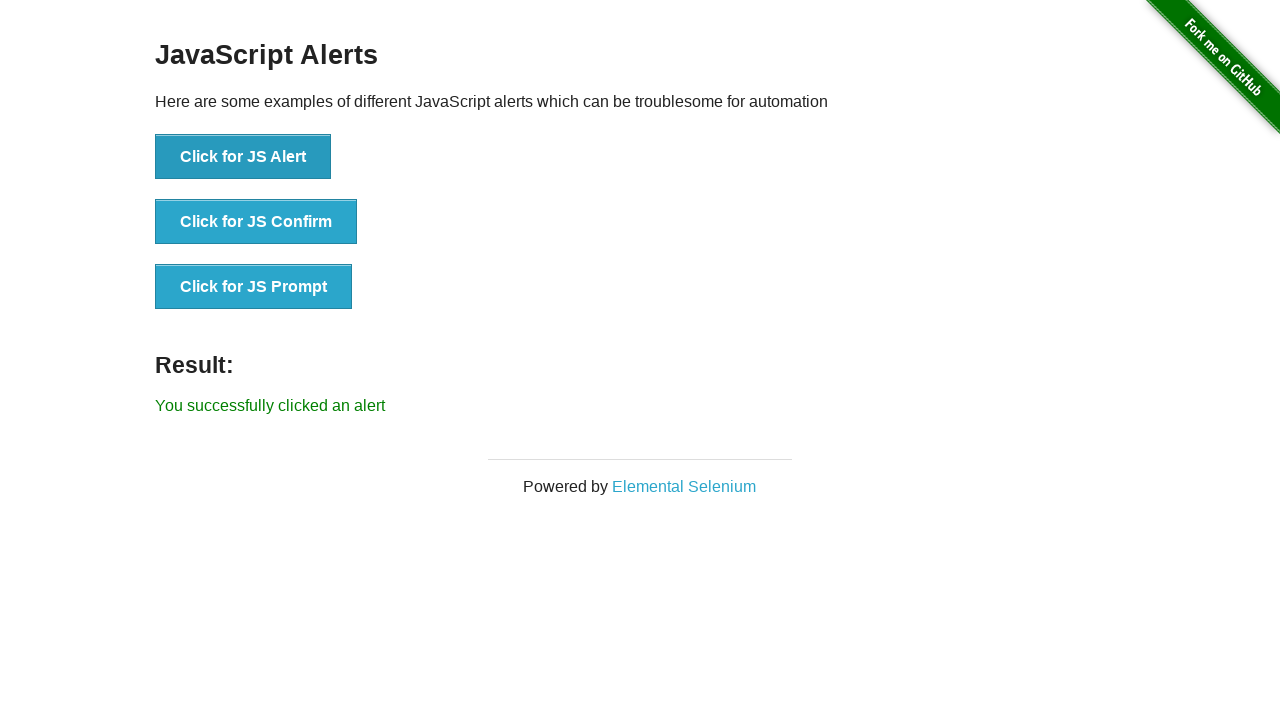

Alert was dismissed and result element loaded
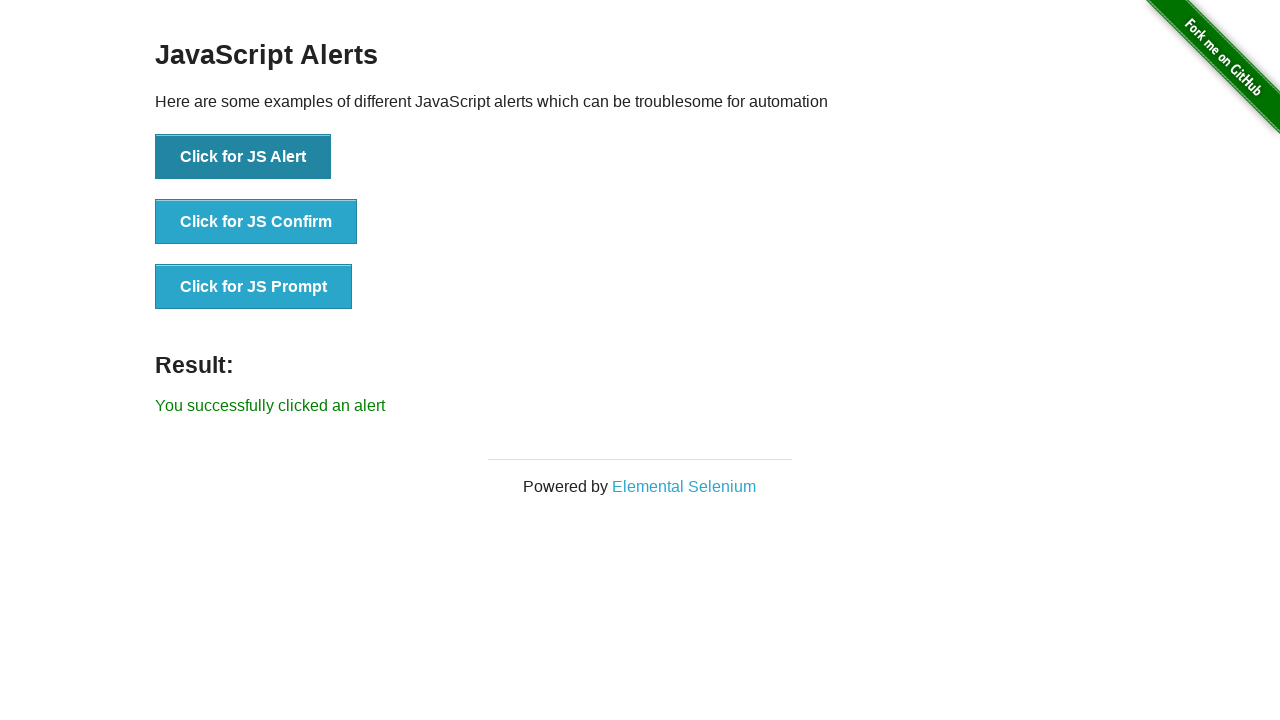

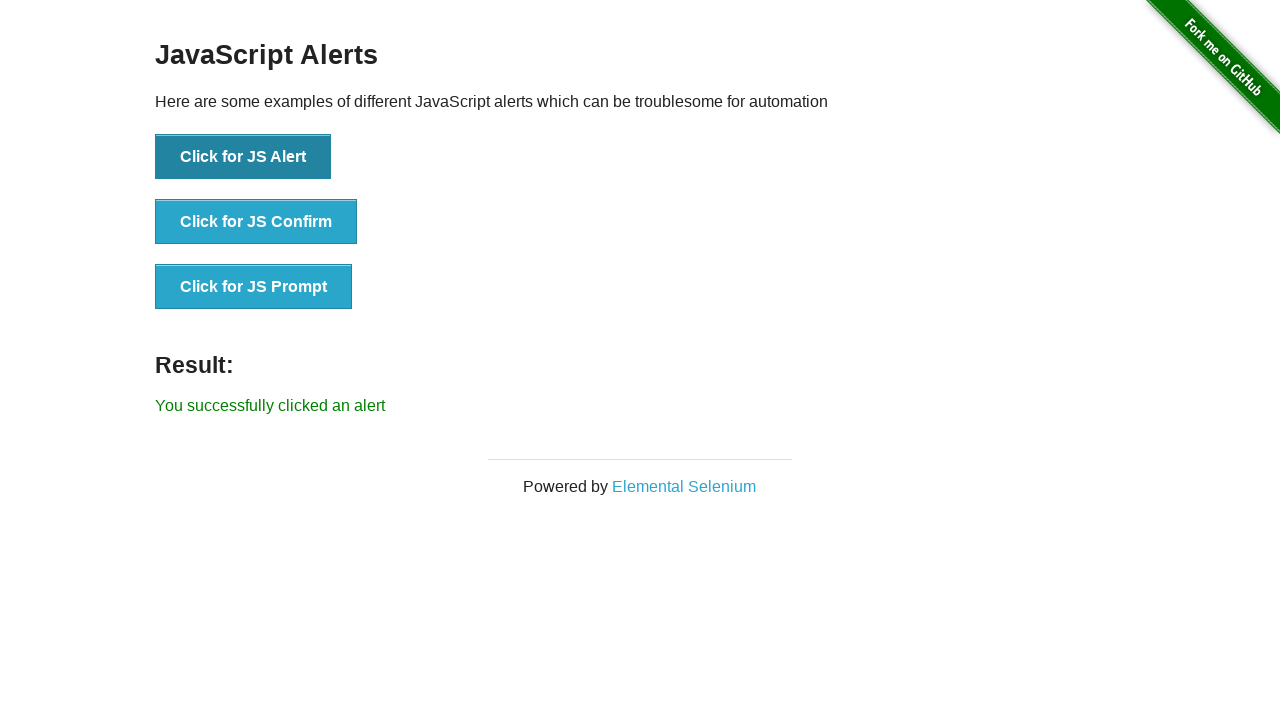